Tests number input functionality by entering a value and using arrow keys to increment it

Starting URL: http://the-internet.herokuapp.com/inputs

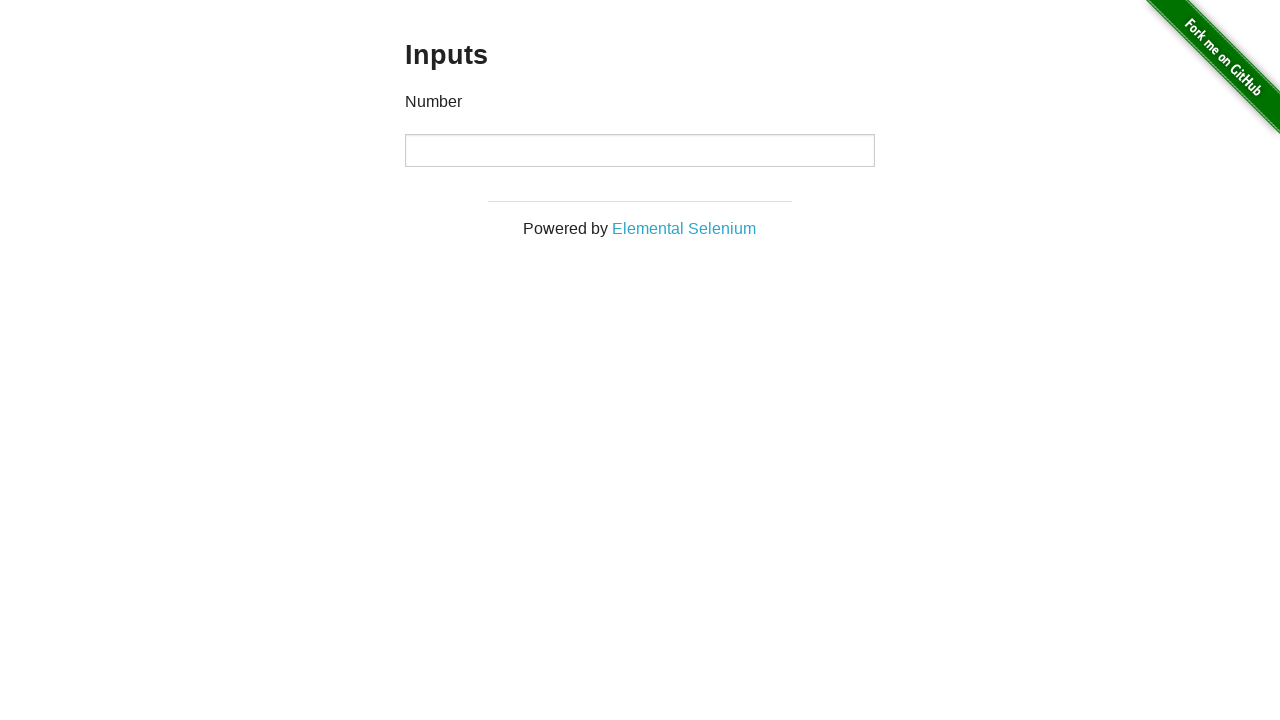

Entered value '4' into number input field on input
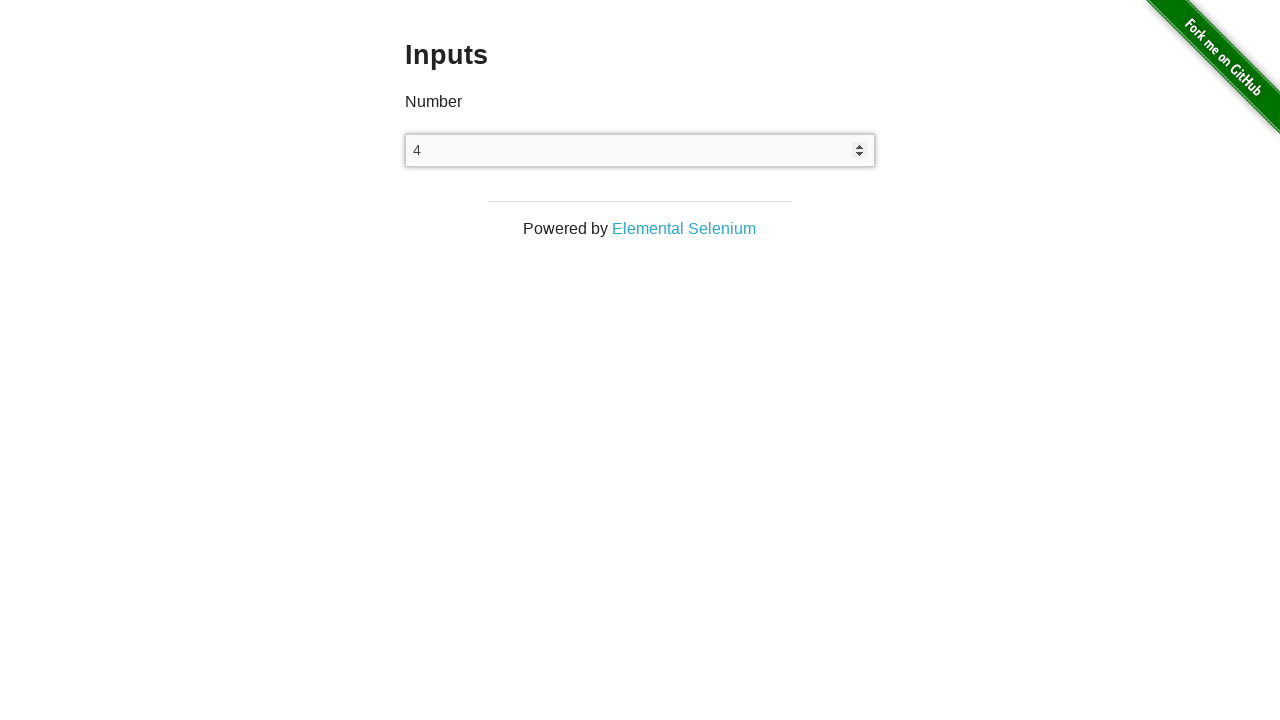

Pressed ArrowUp key to increment number input on input
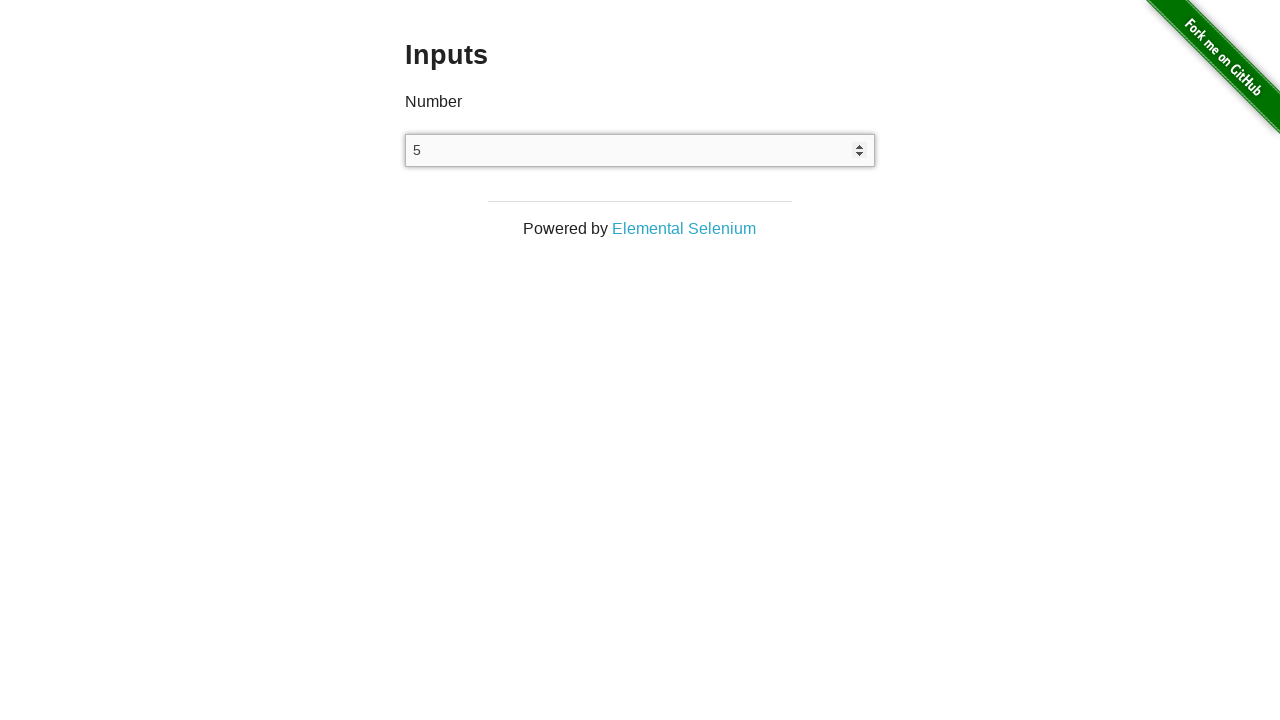

Verified input value incremented to '5'
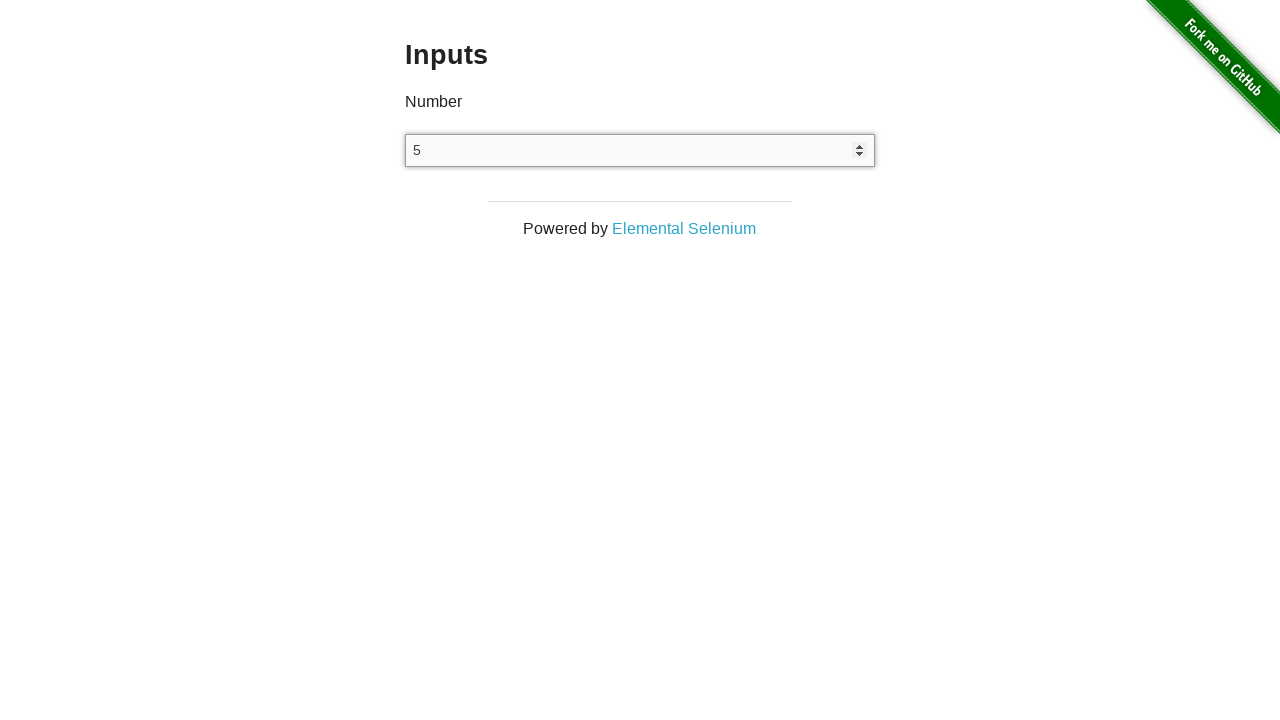

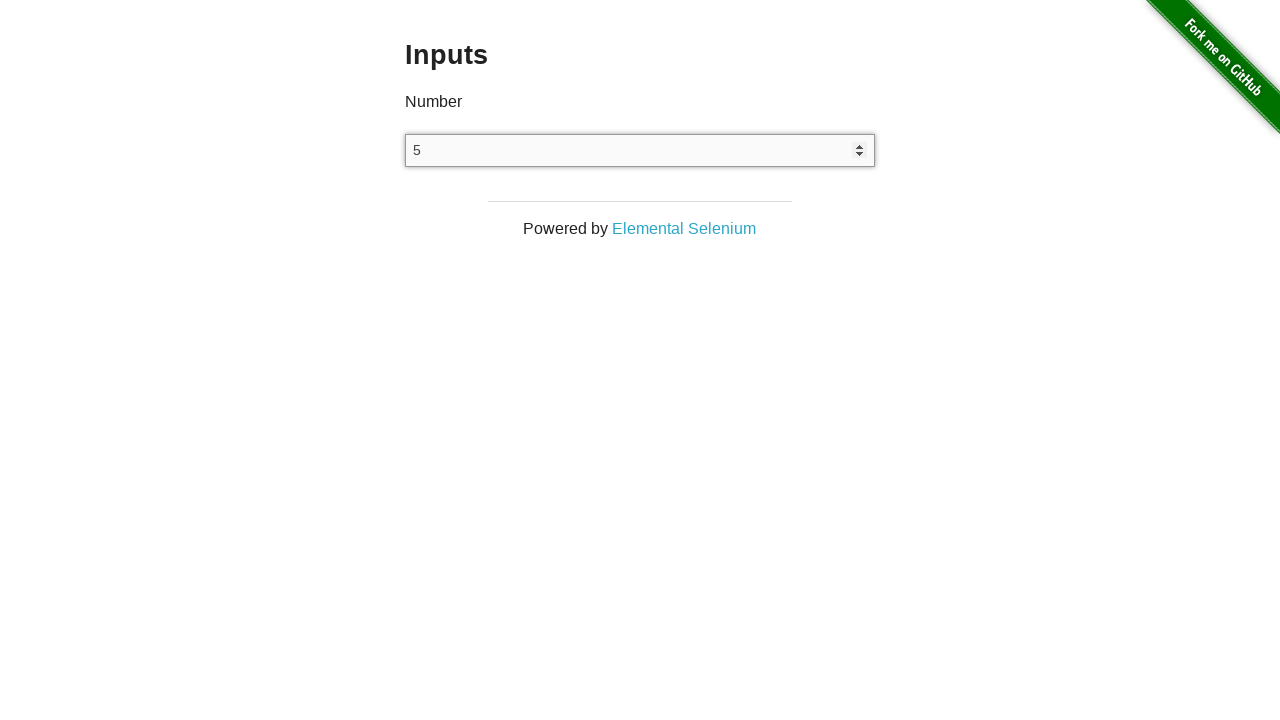